Tests JavaScript alert handling by clicking a button that triggers an alert and then accepting (dismissing) the alert dialog.

Starting URL: http://www.tizag.com/javascriptT/javascriptalert.php

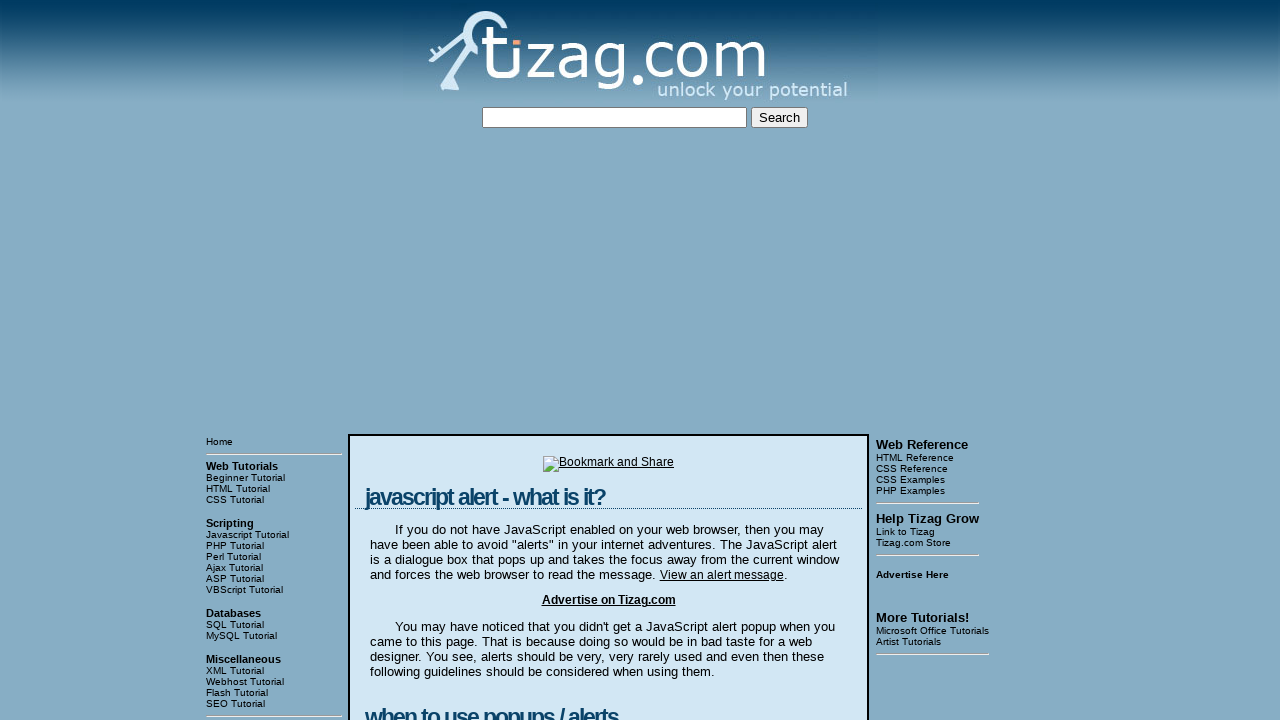

Clicked button to trigger JavaScript alert at (428, 361) on xpath=//html/body/table[3]/tbody/tr[1]/td[2]/table/tbody/tr/td/div[4]/form/input
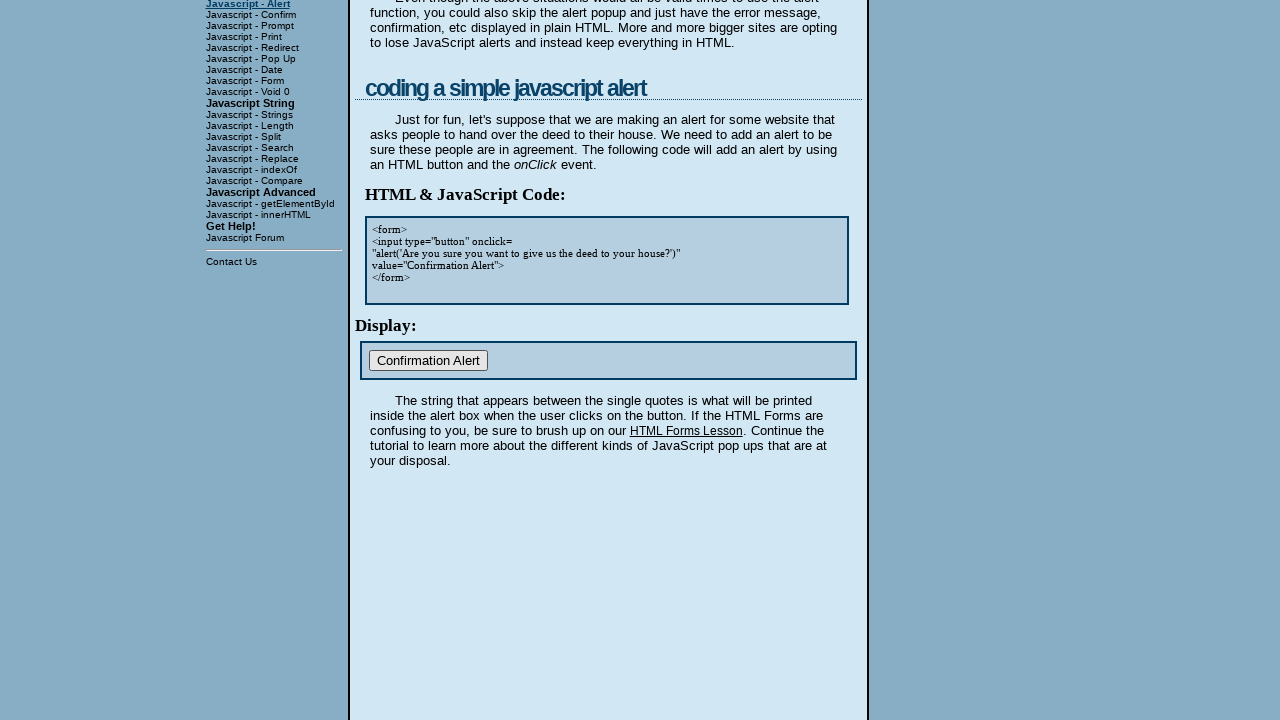

Set up dialog handler to accept alerts
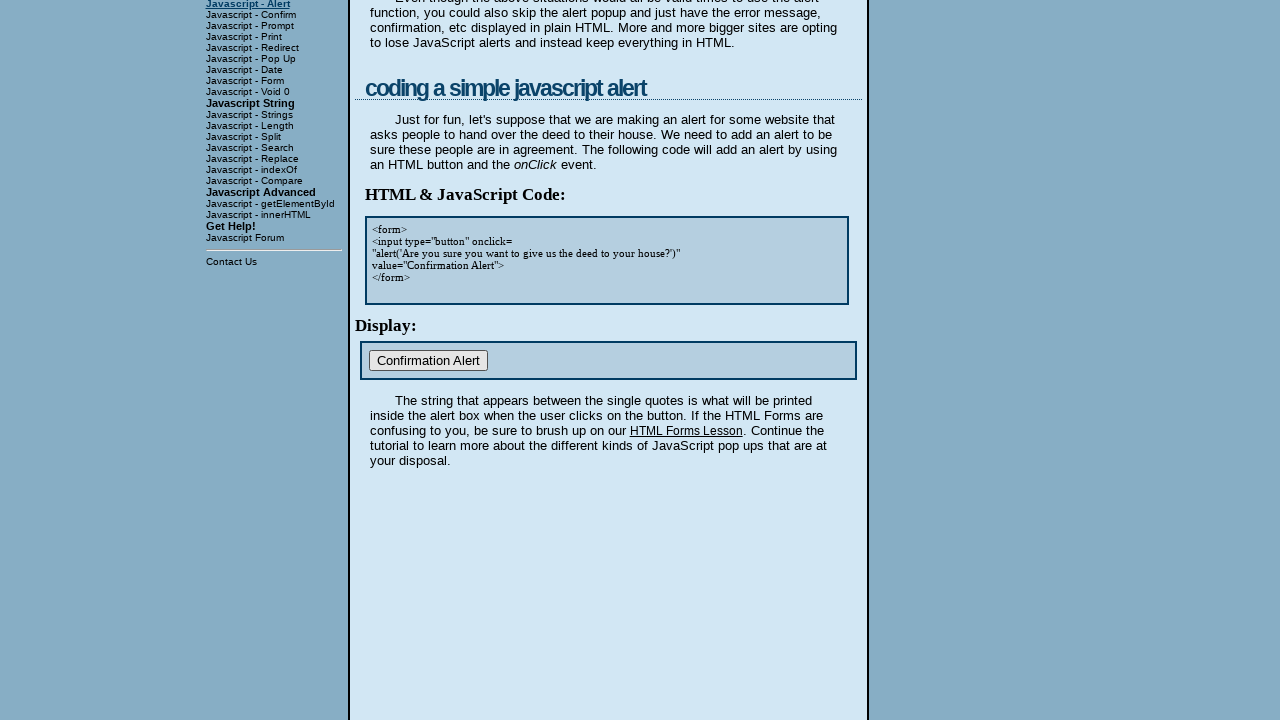

Alert dialog was accepted and dismissed
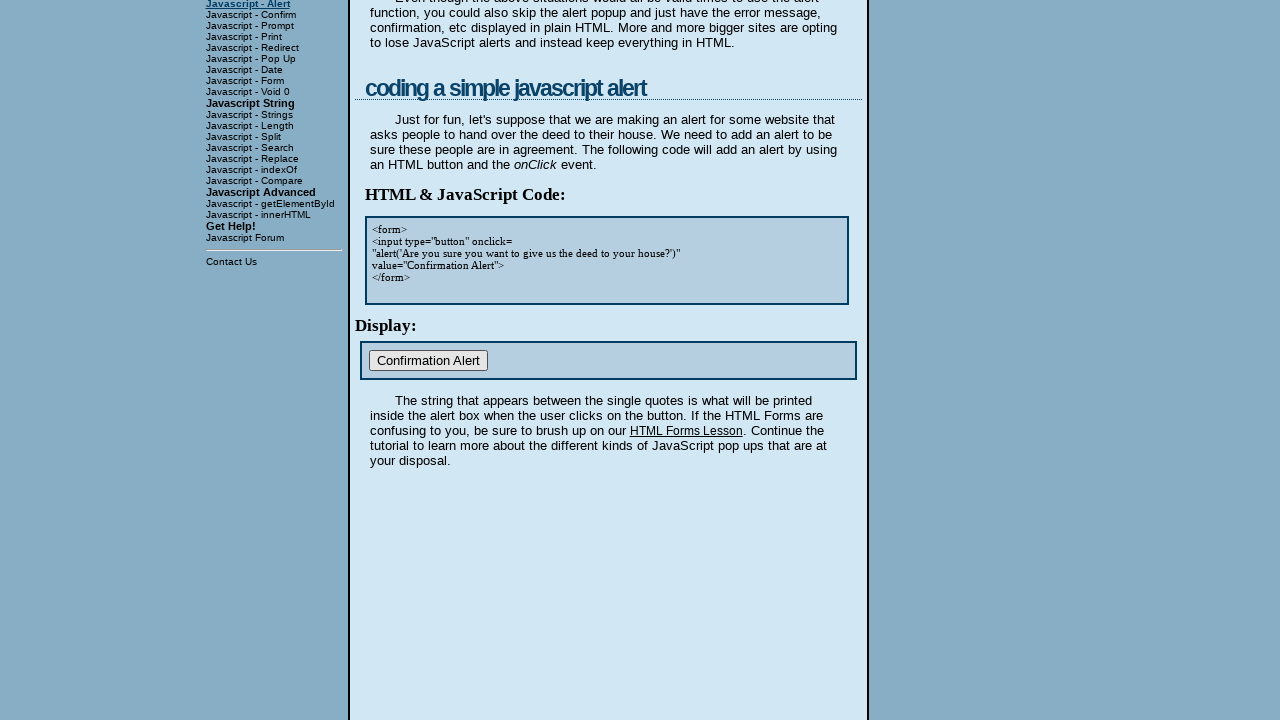

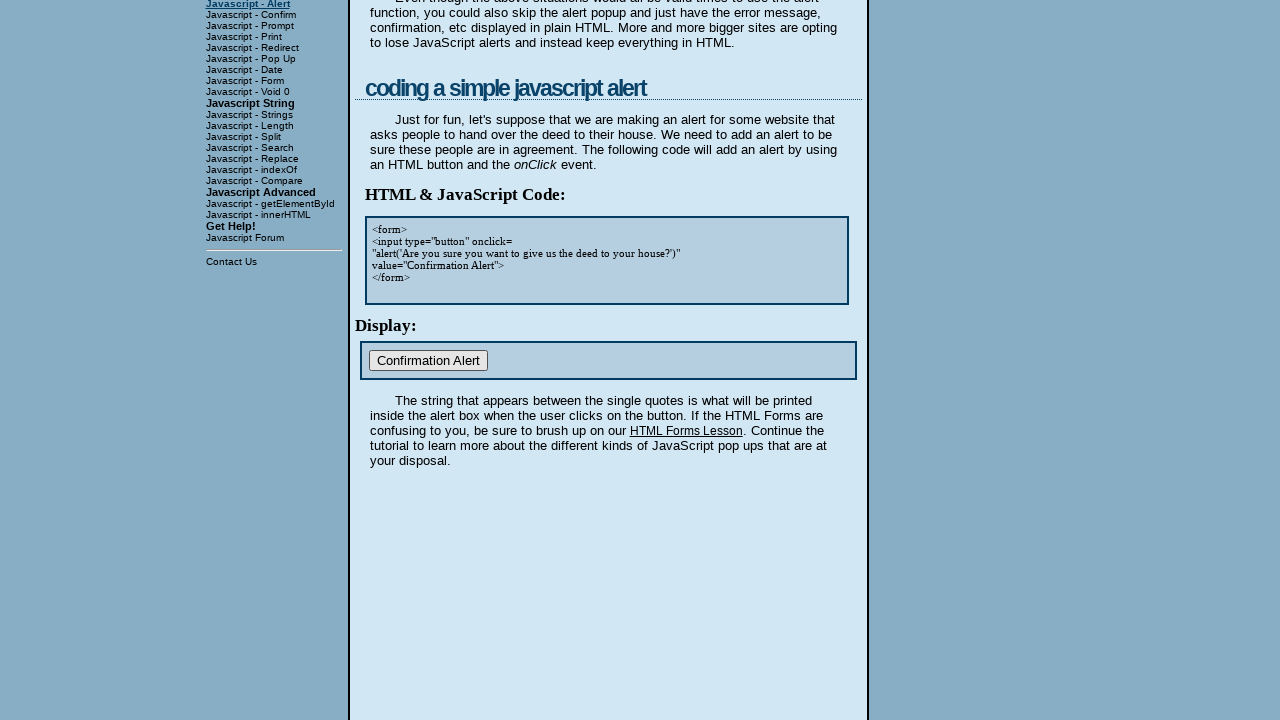